Tests navigation to the Test Cases page on Automation Exercise website by clicking the Test Cases button and verifying the URL changes correctly.

Starting URL: https://www.automationexercise.com

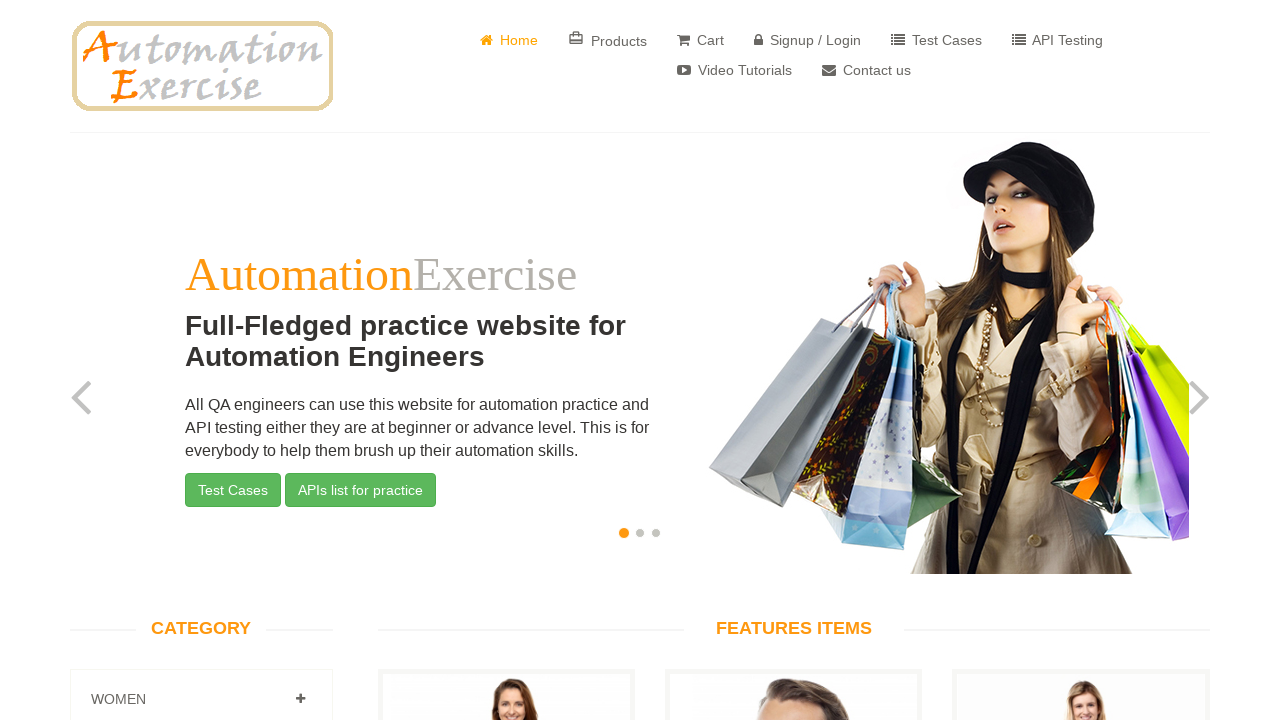

Waited for home page to load (domcontentloaded)
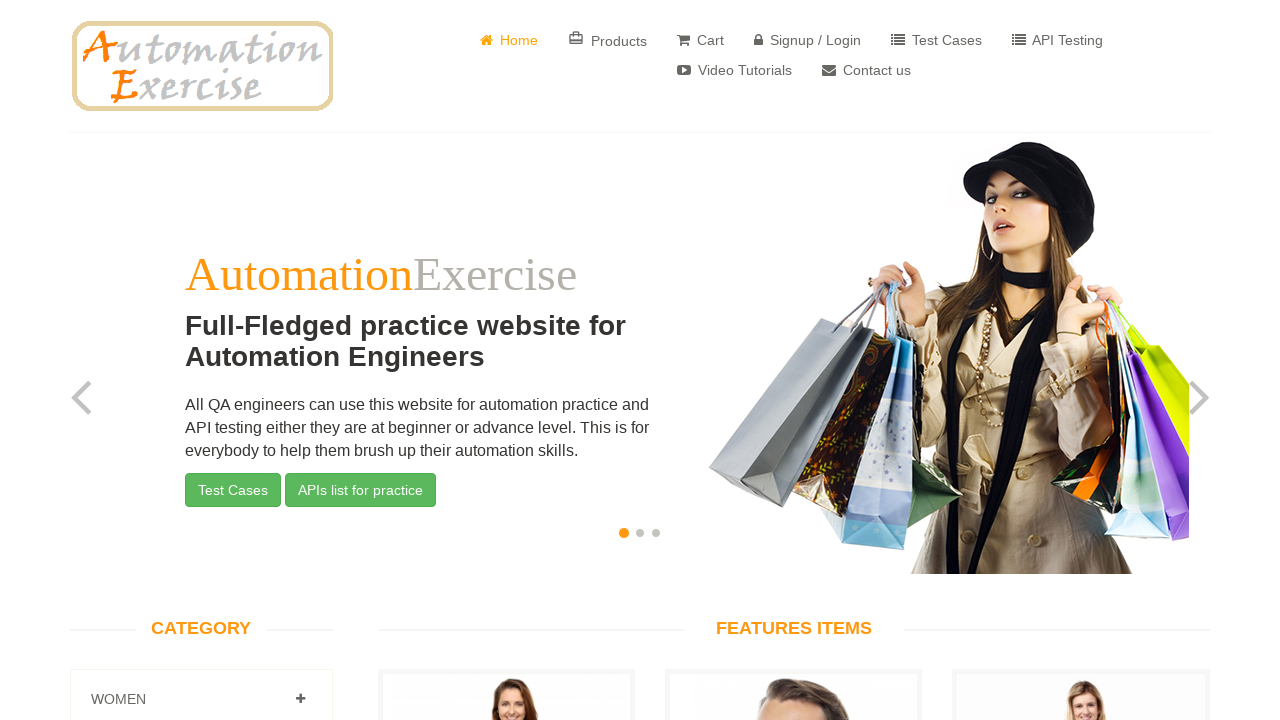

Verified 'Automation Exercise' title is present on home page
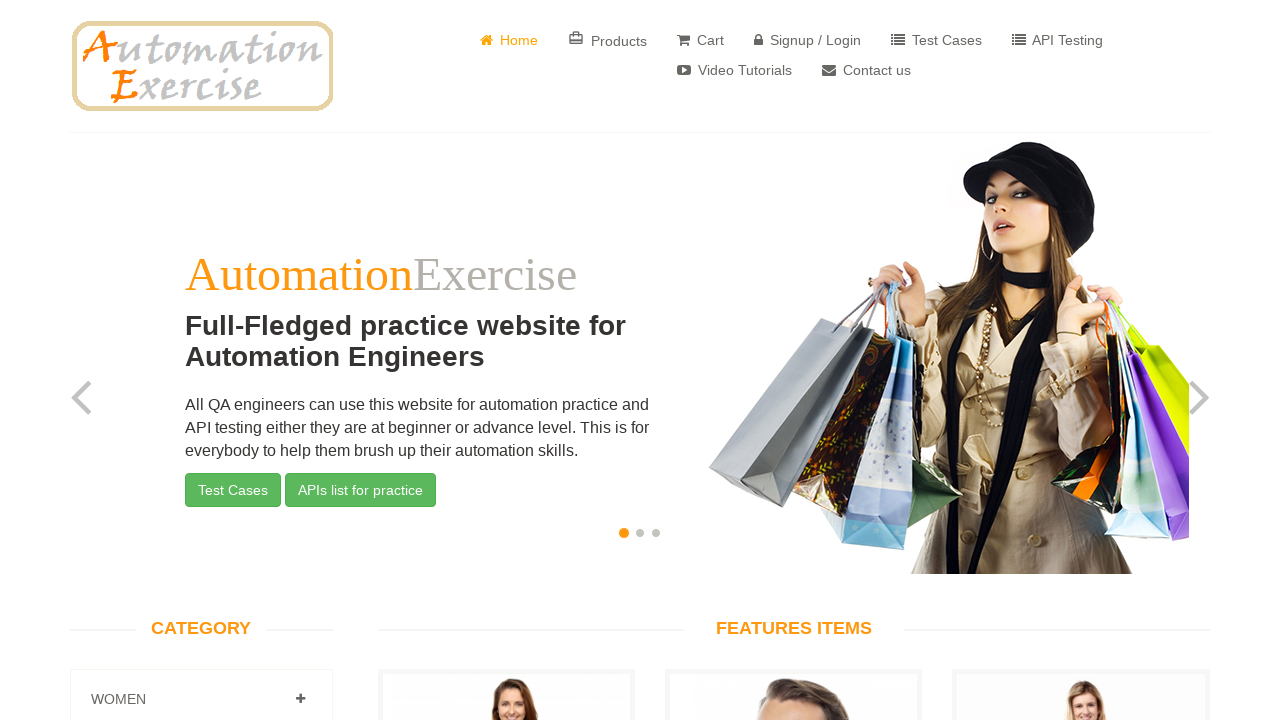

Clicked on 'Test Cases' button at (936, 40) on a[href='/test_cases']
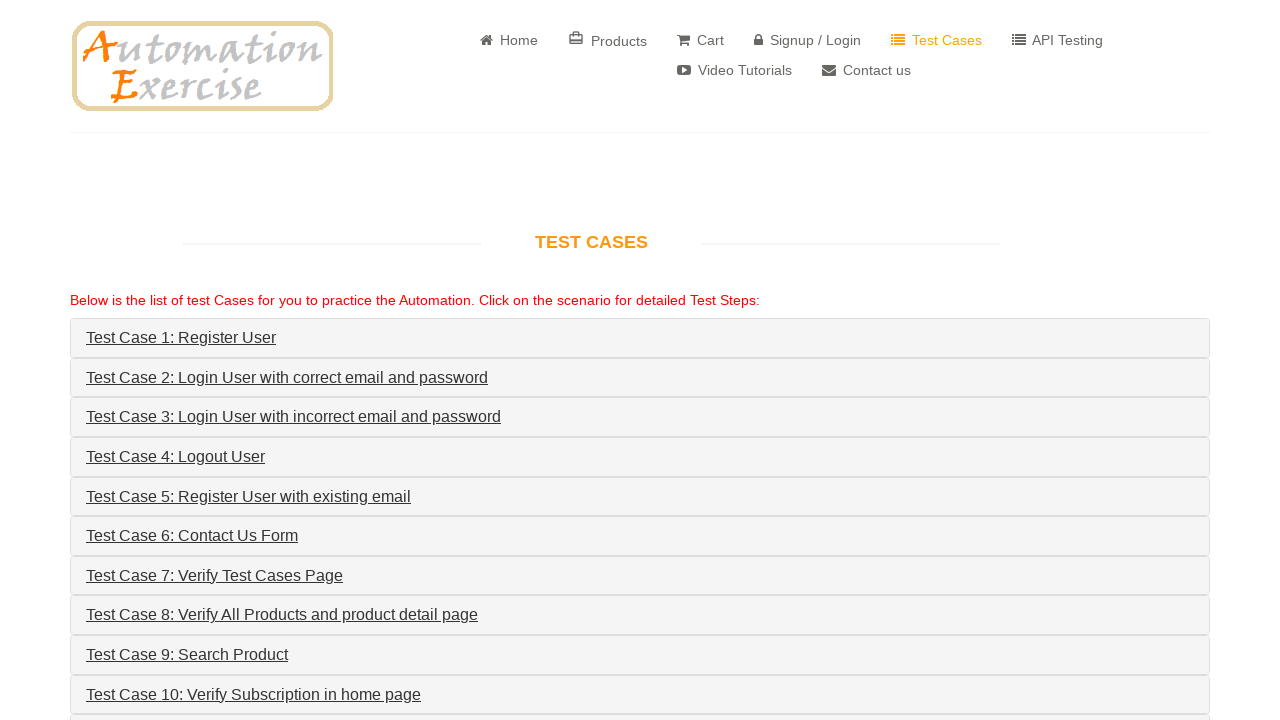

Waited for URL to change to test_cases page
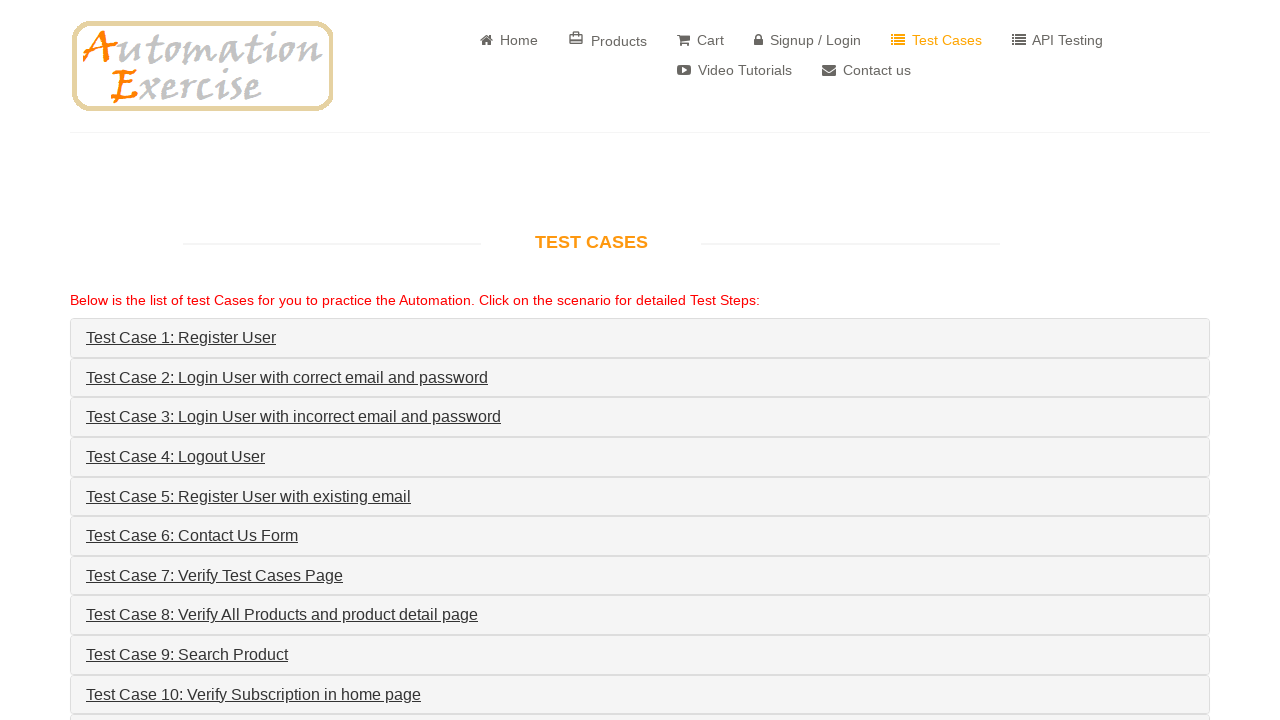

Verified URL contains '/test_cases' - navigation successful
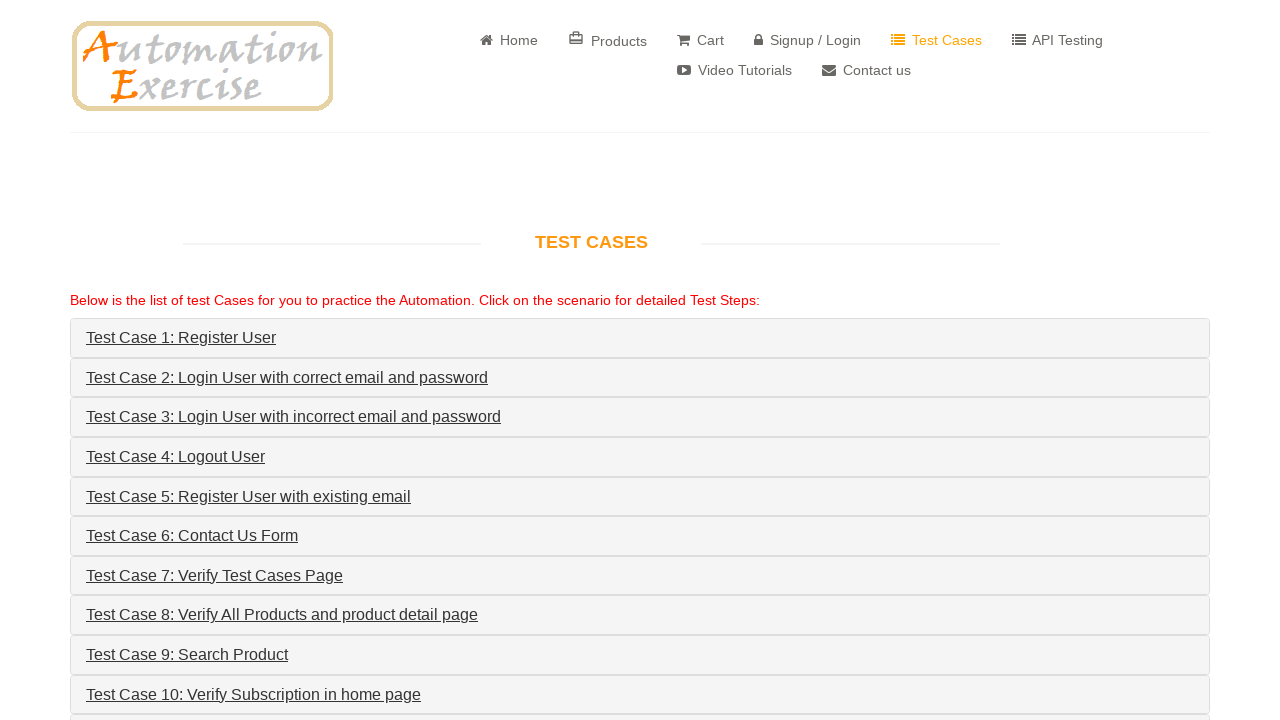

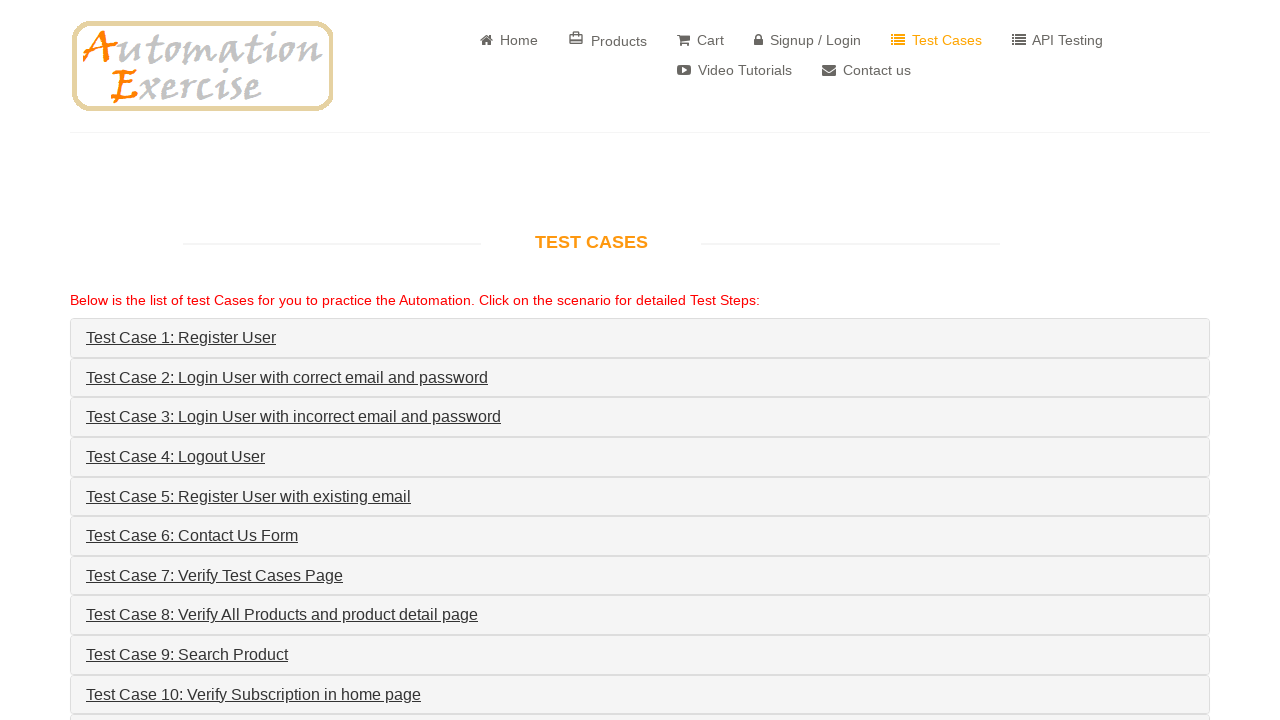